Tests valid email submission and verifies email verification message is displayed

Starting URL: https://cannatrader-frontend.vercel.app/home

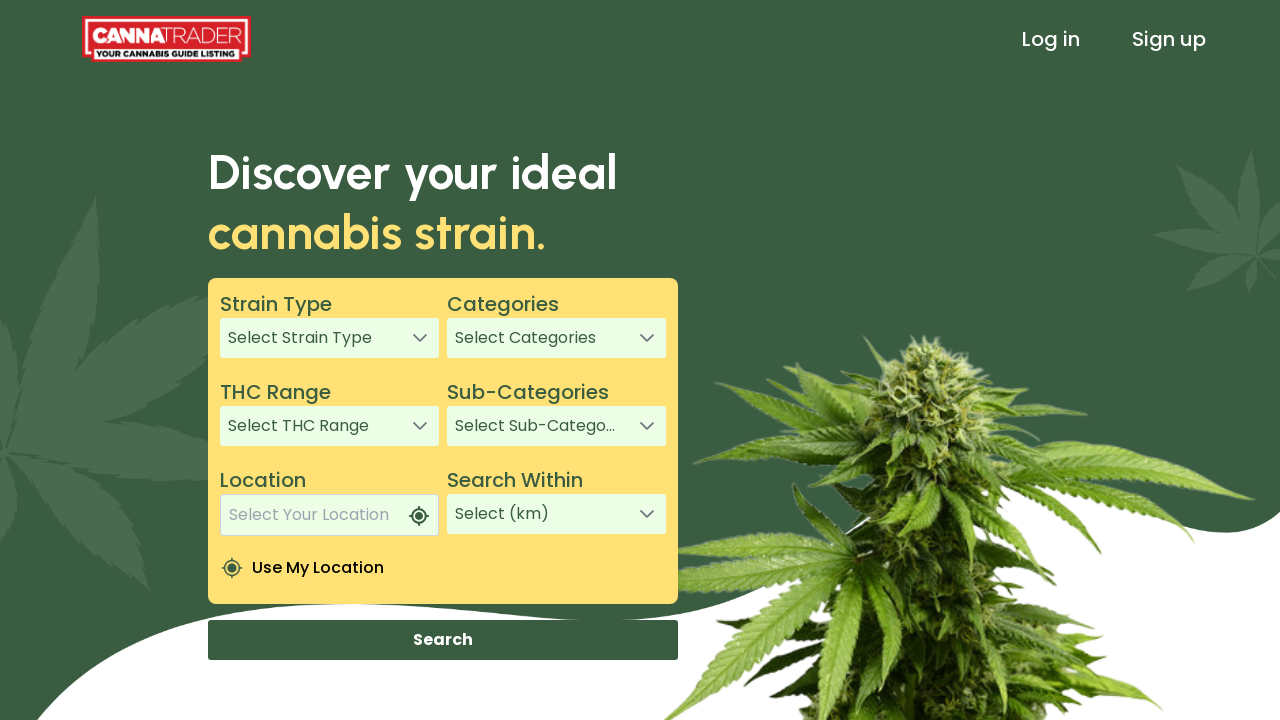

Clicked Log in link at (1051, 39) on a:text('Log in')
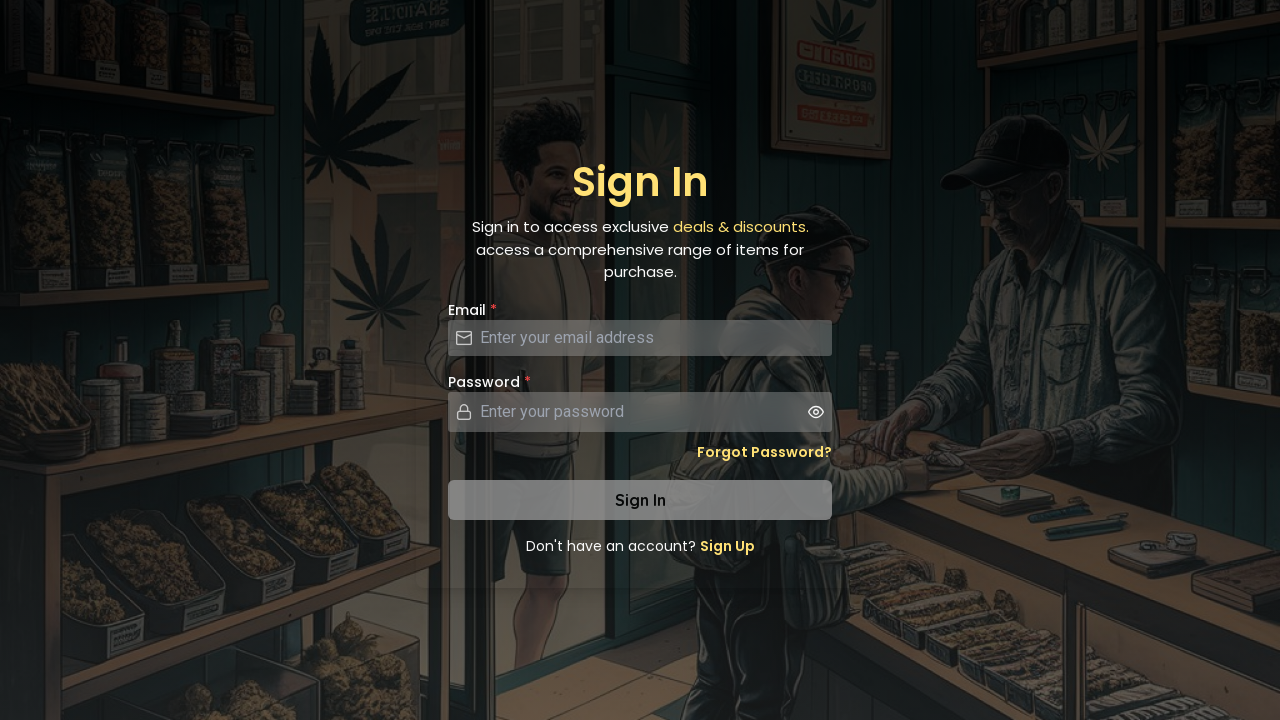

Clicked Forgot Password link at (764, 452) on a.text-sm.font-semibold.hover\:underline.text-secondary
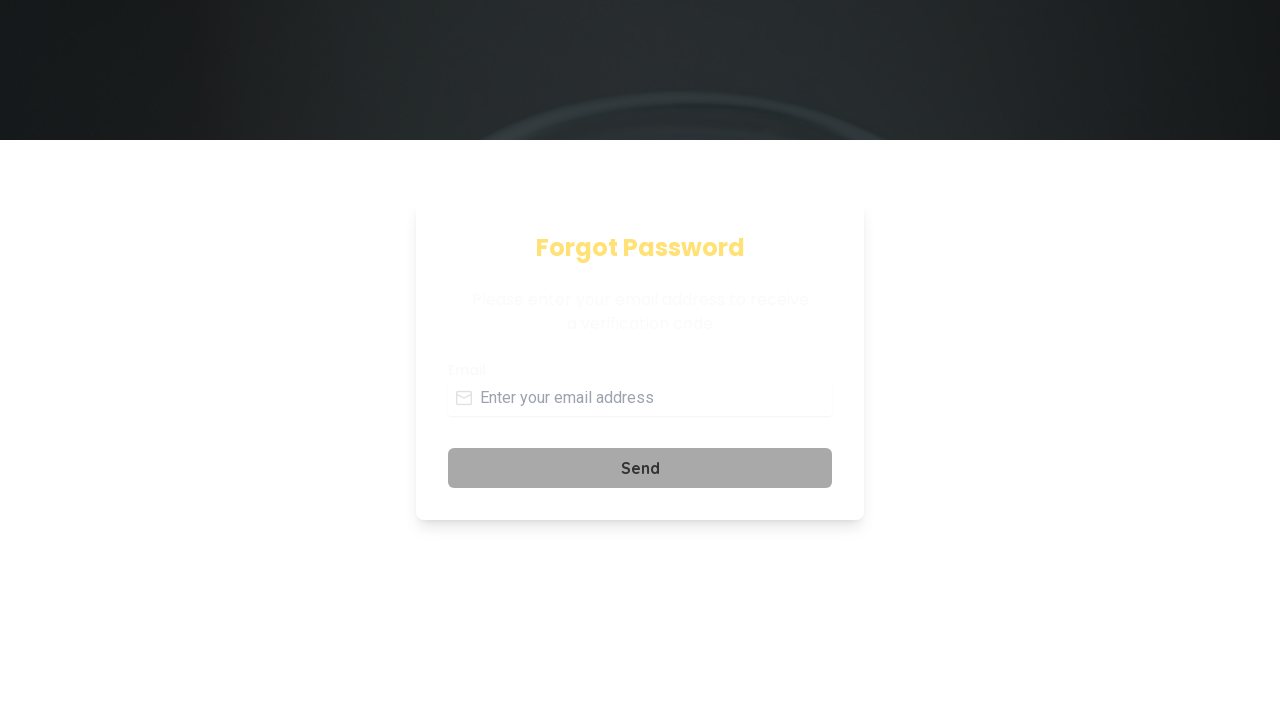

Filled email field with valid email testuser456@example.com on #email
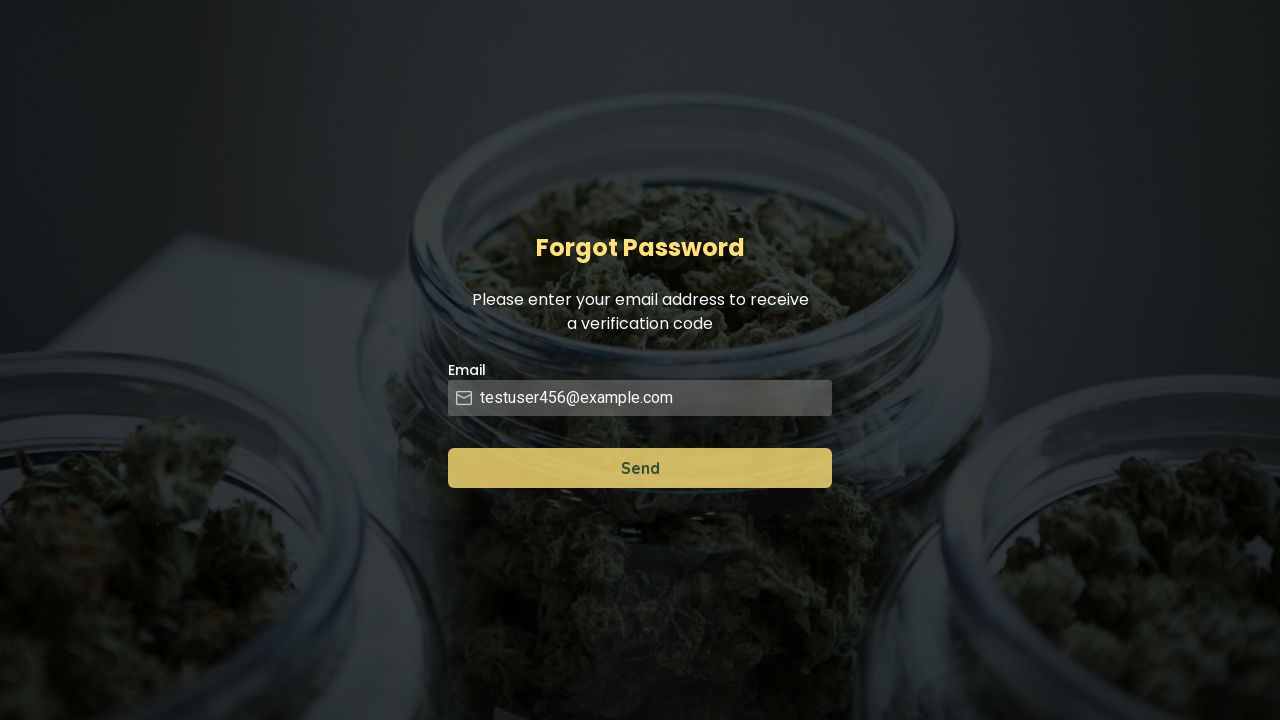

Clicked Send button to submit email at (640, 468) on span.ng-star-inserted
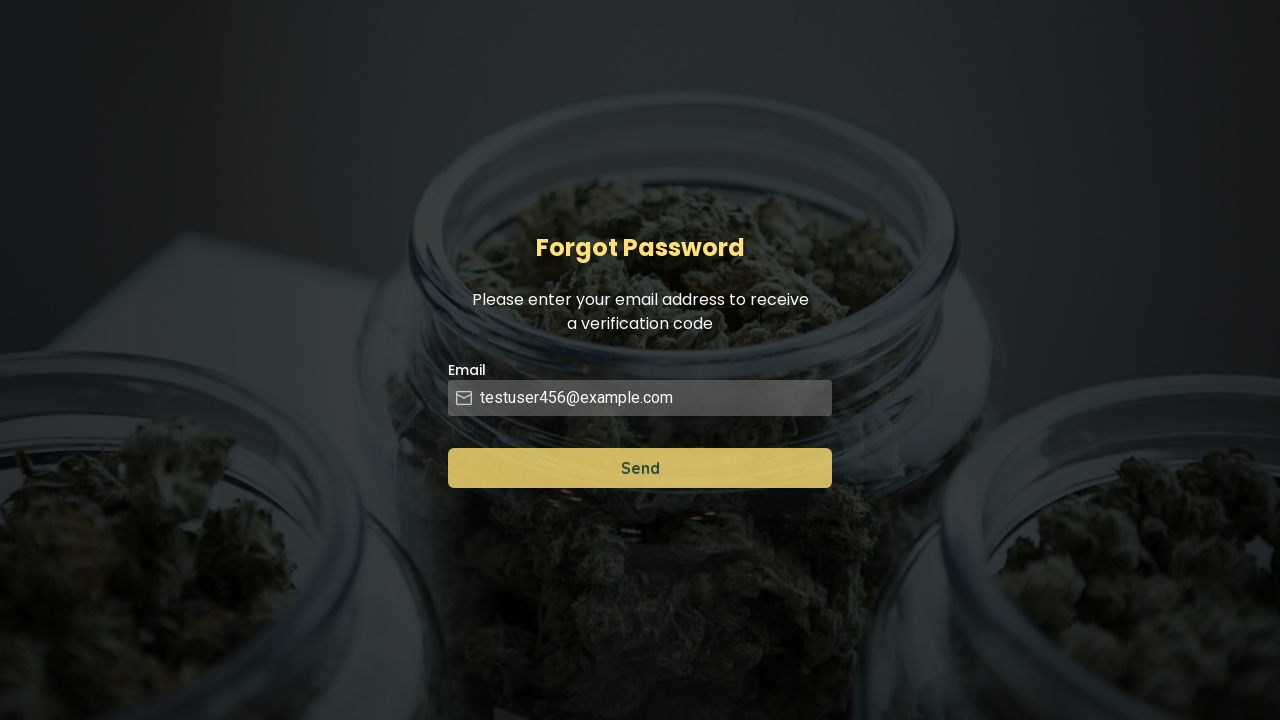

Email verification message displayed successfully
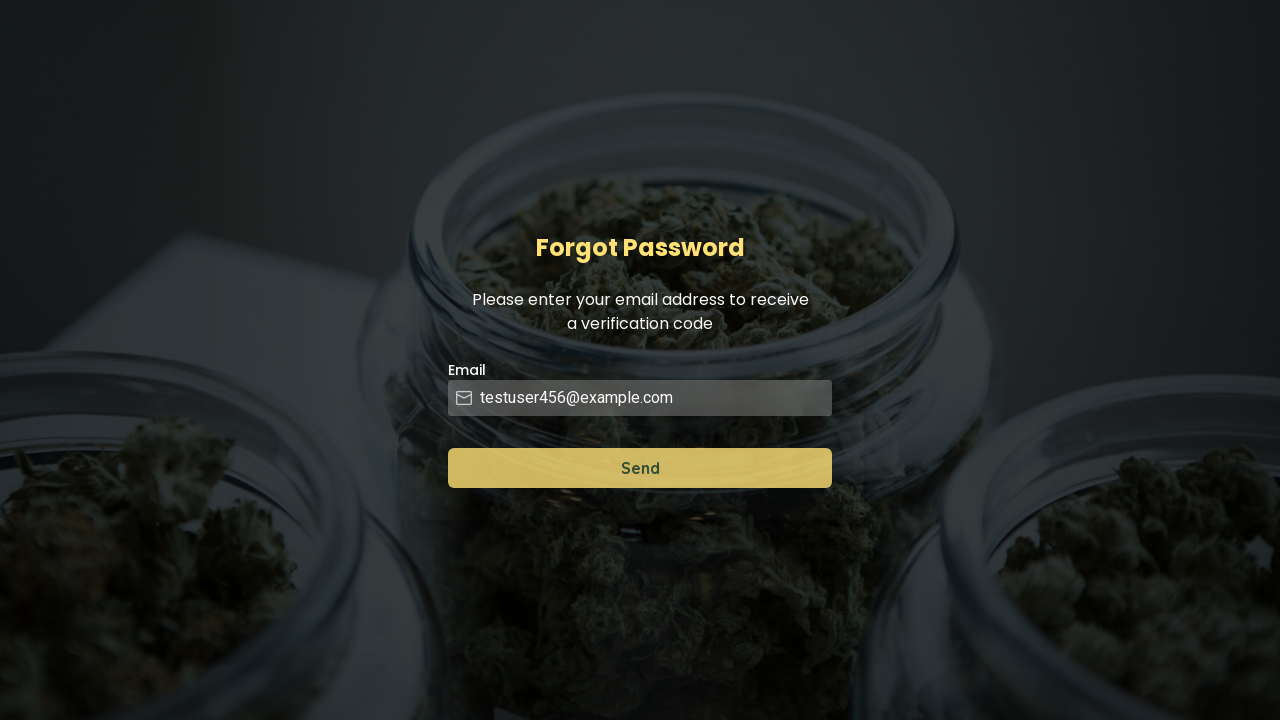

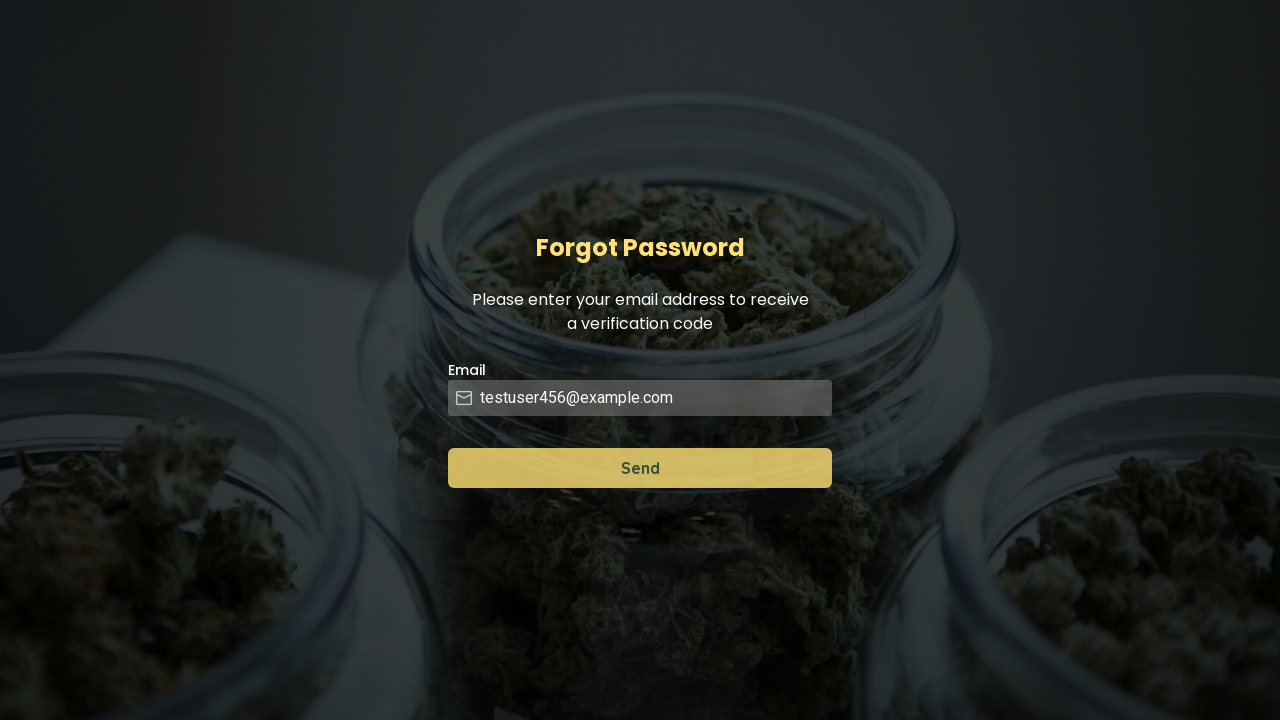